Tests tooltip functionality by hovering over a button and verifying the tooltip text appears correctly

Starting URL: https://demoqa.com/tool-tips

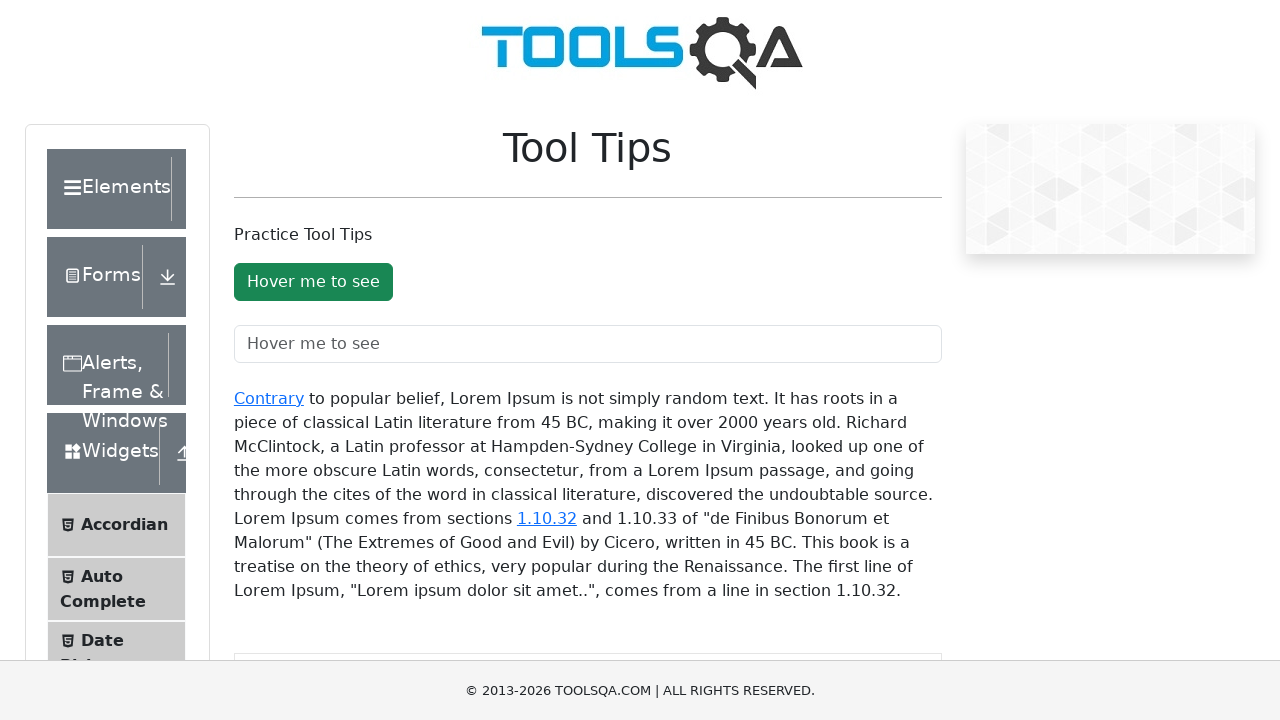

Hovered over the tooltip button to trigger the tooltip at (313, 282) on #toolTipButton
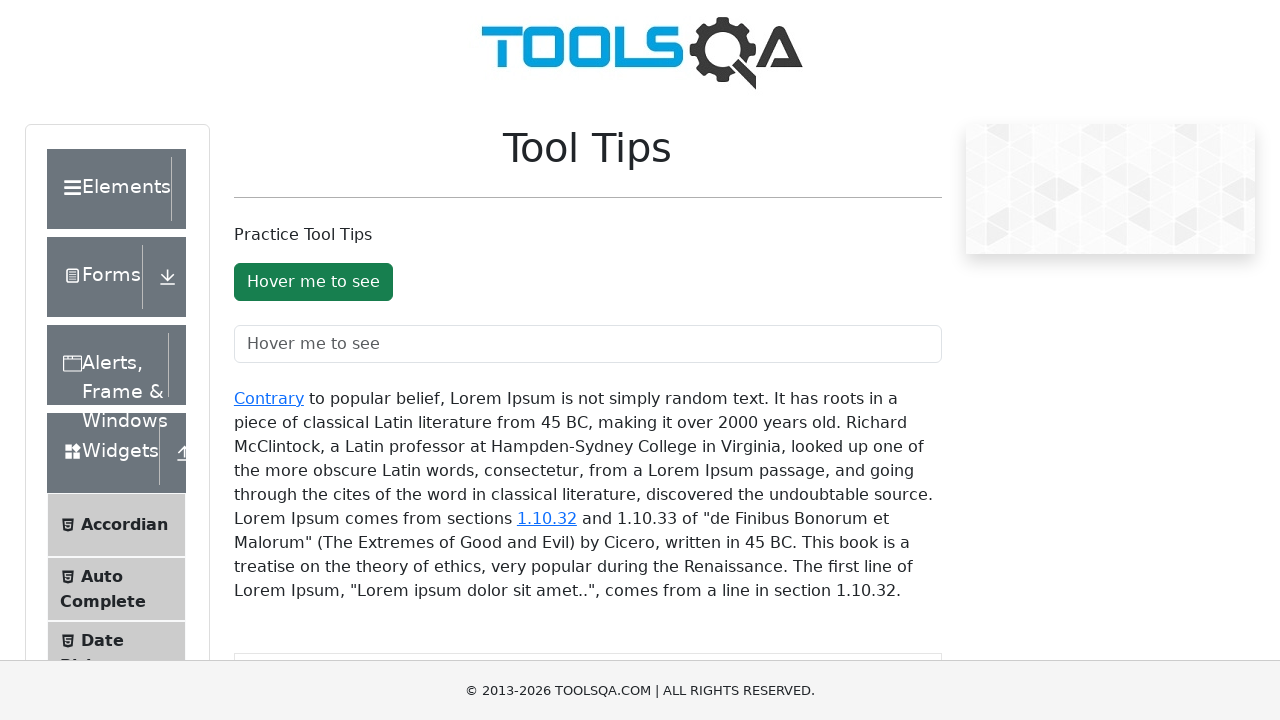

Tooltip appeared and was located
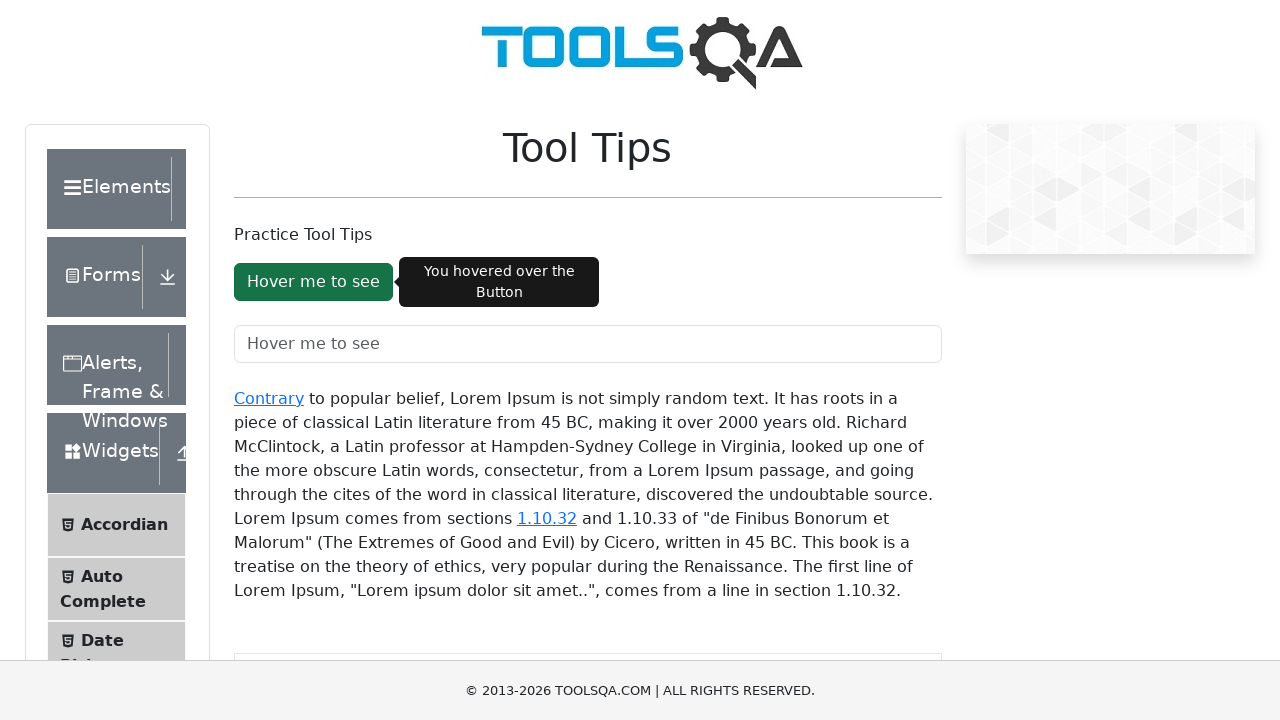

Retrieved tooltip text: 'You hovered over the Button'
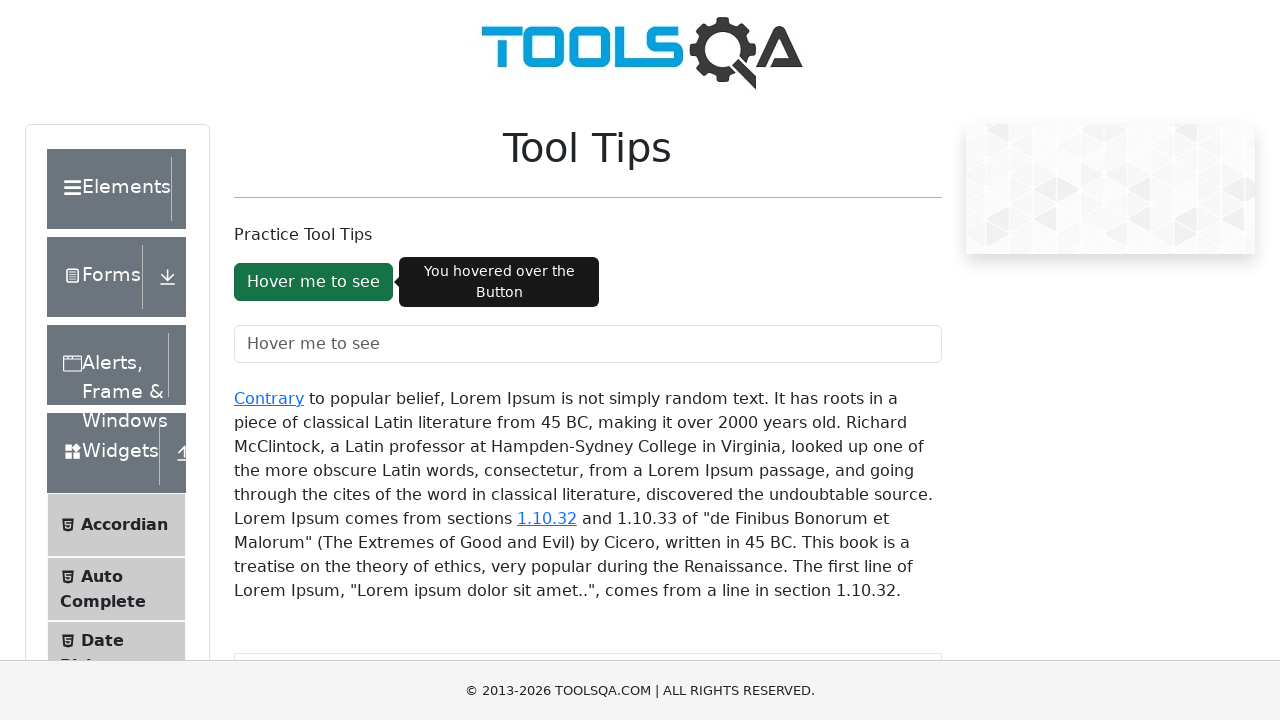

Verified tooltip text matches expected value 'You hovered over the Button'
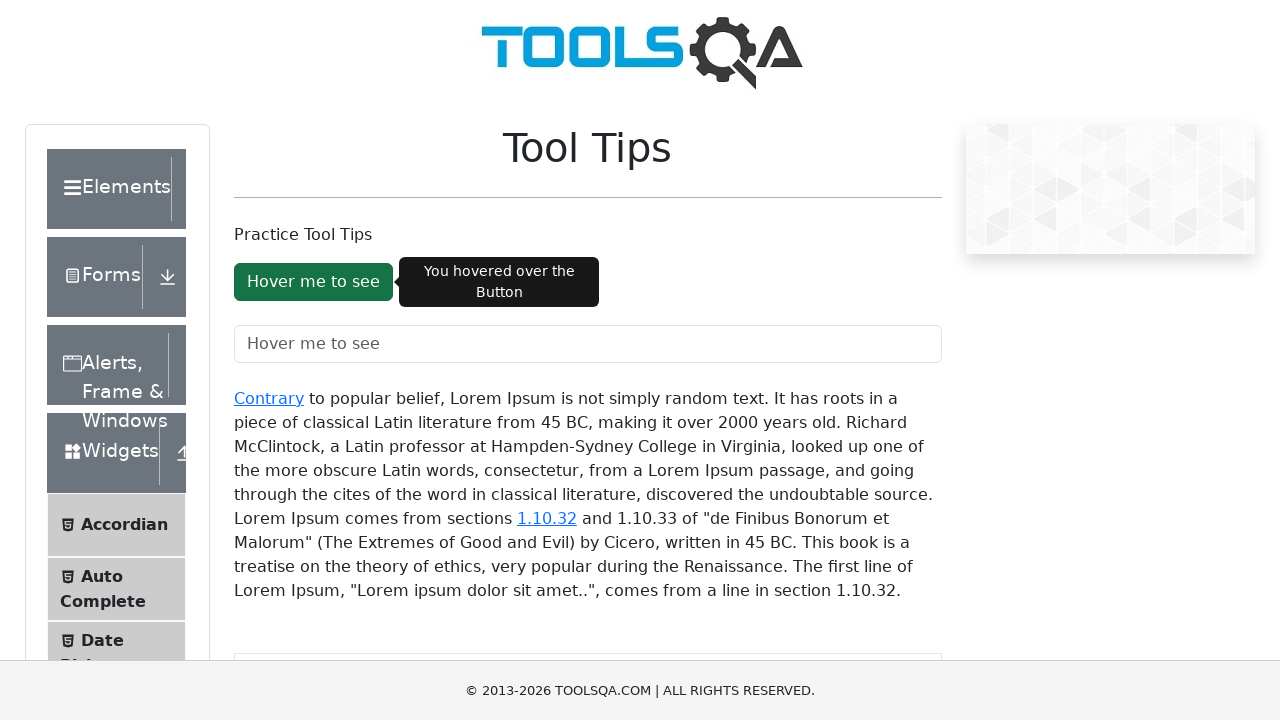

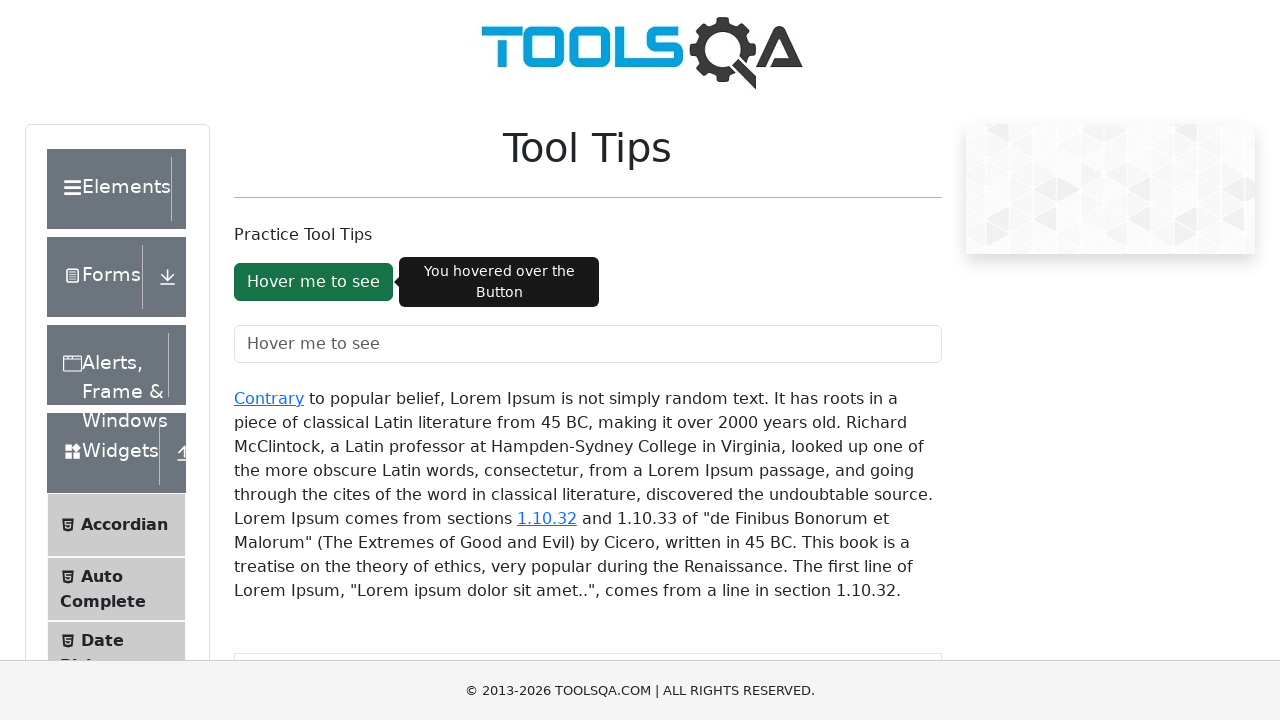